Tests FirstCry website search functionality by entering a search keyword in the global search box and verifying that the search results page displays the expected header text.

Starting URL: https://www.firstcry.com/?gr=false

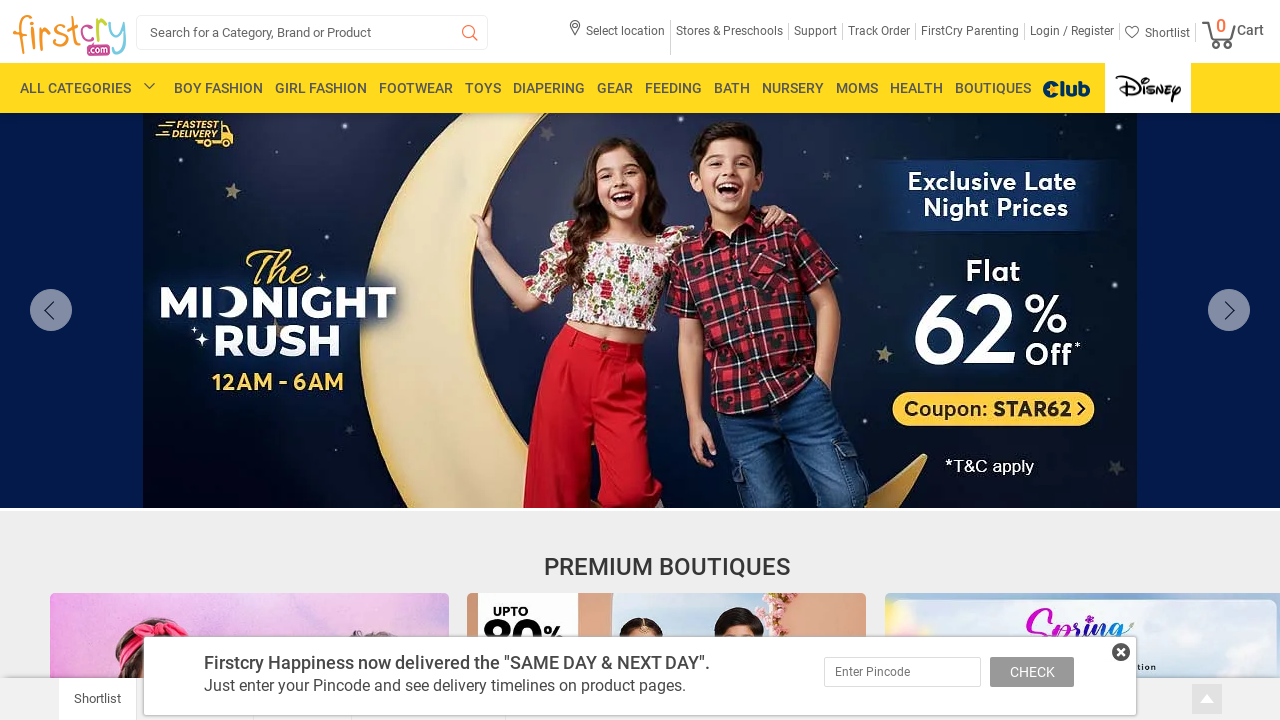

Waited for search box to be visible
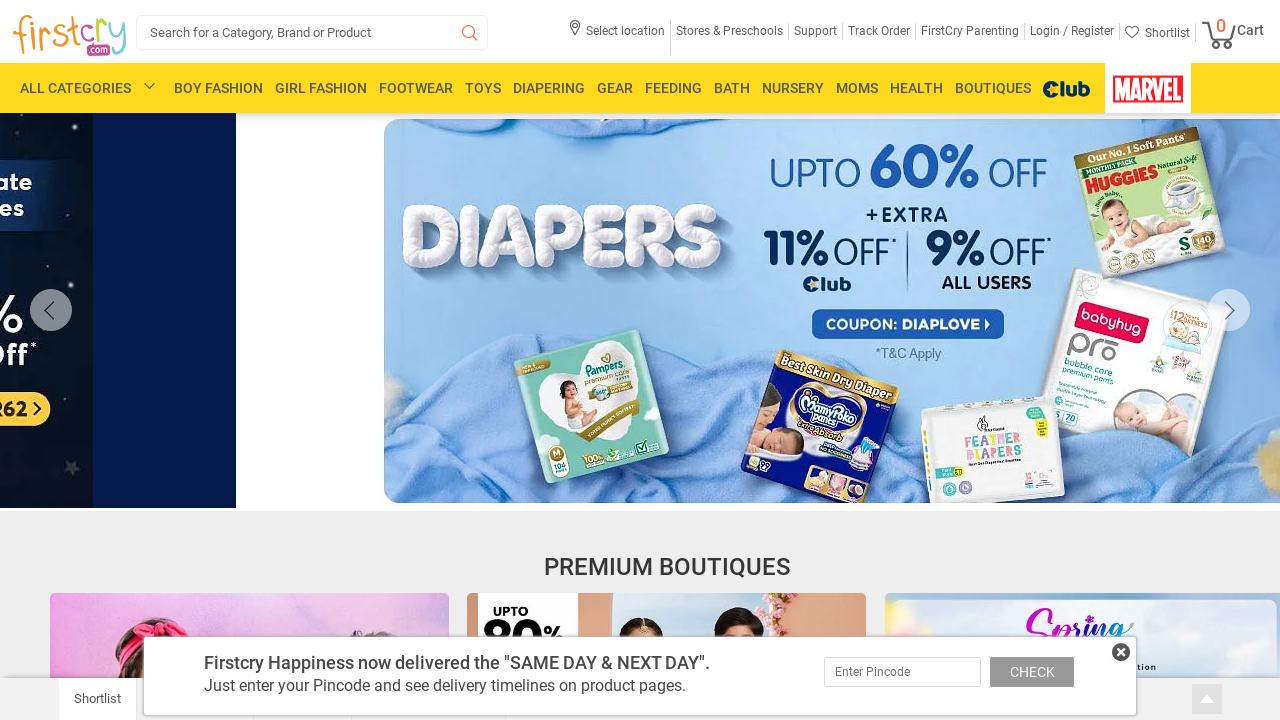

Clicked on the search box at (312, 32) on input#search_box
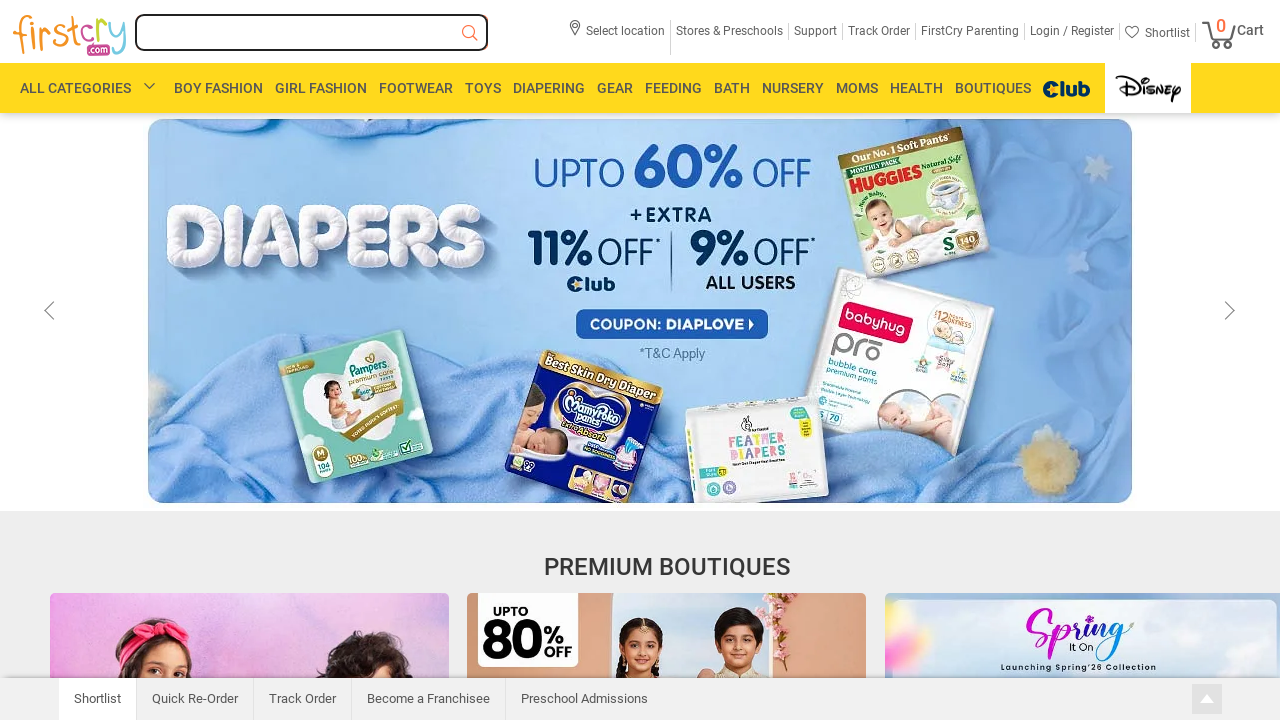

Filled search box with 'baby clothes' on input#search_box
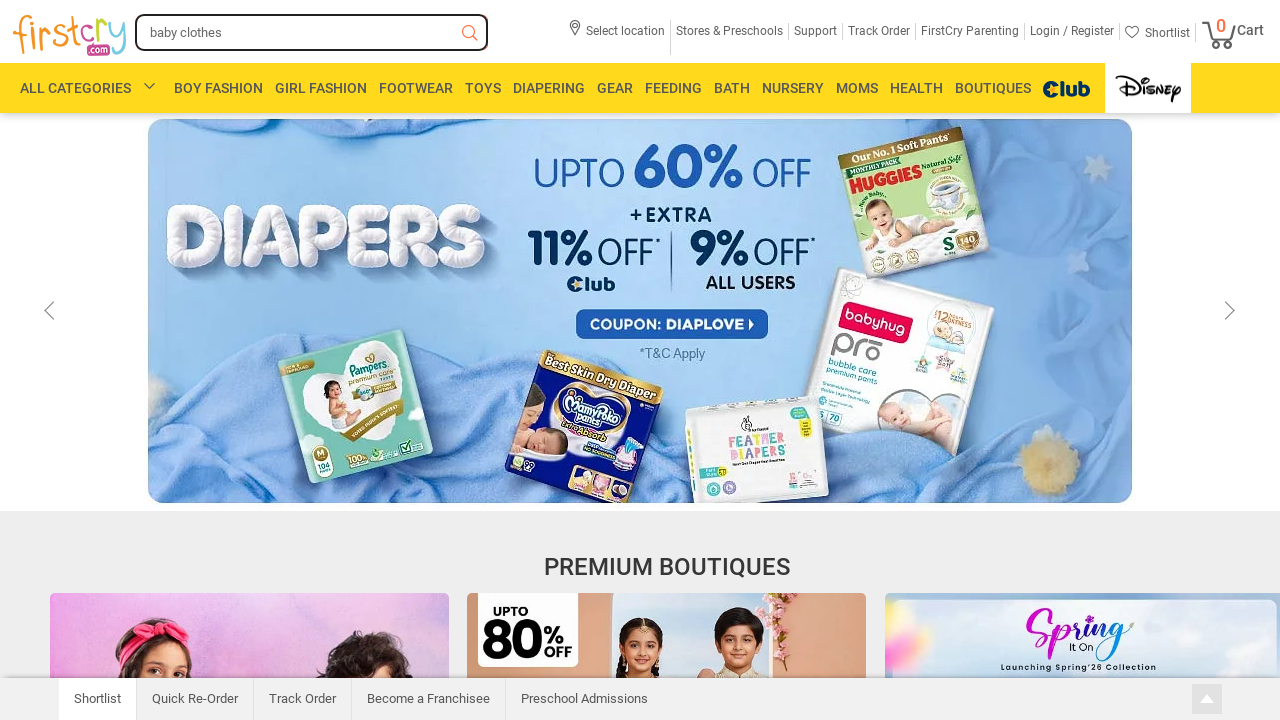

Pressed Enter to submit search on input#search_box
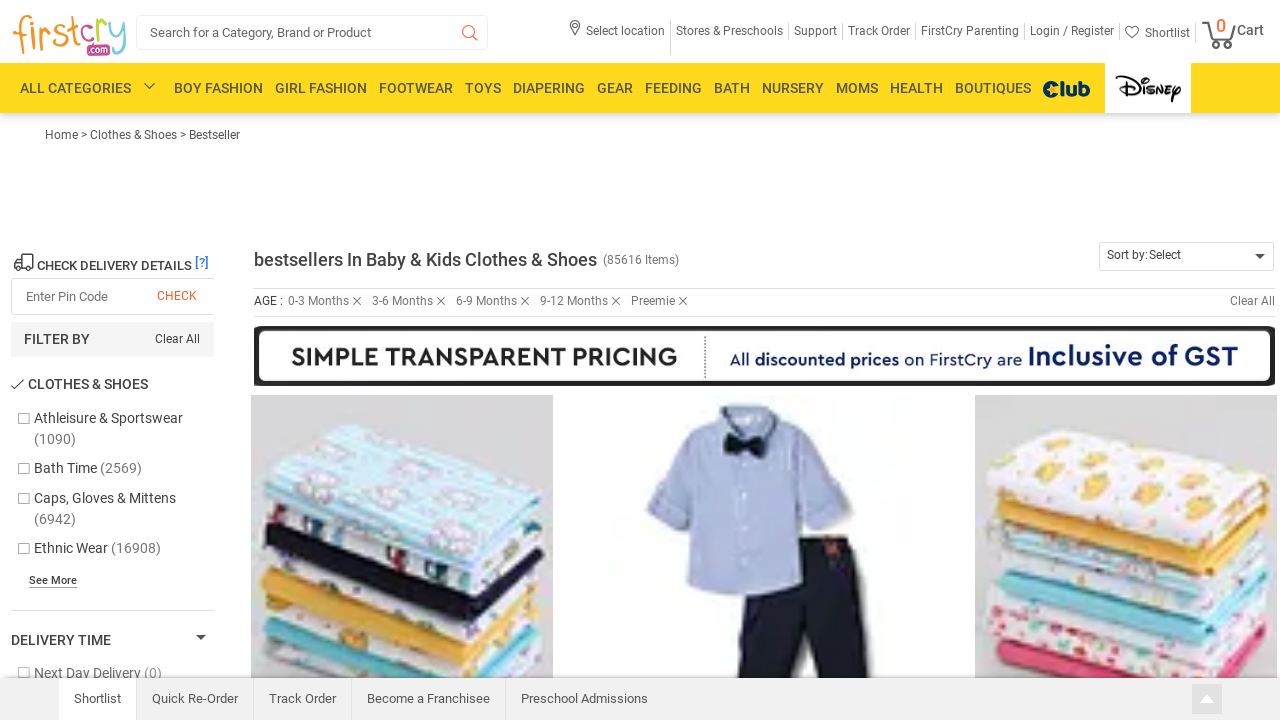

Waited for search results header to be visible
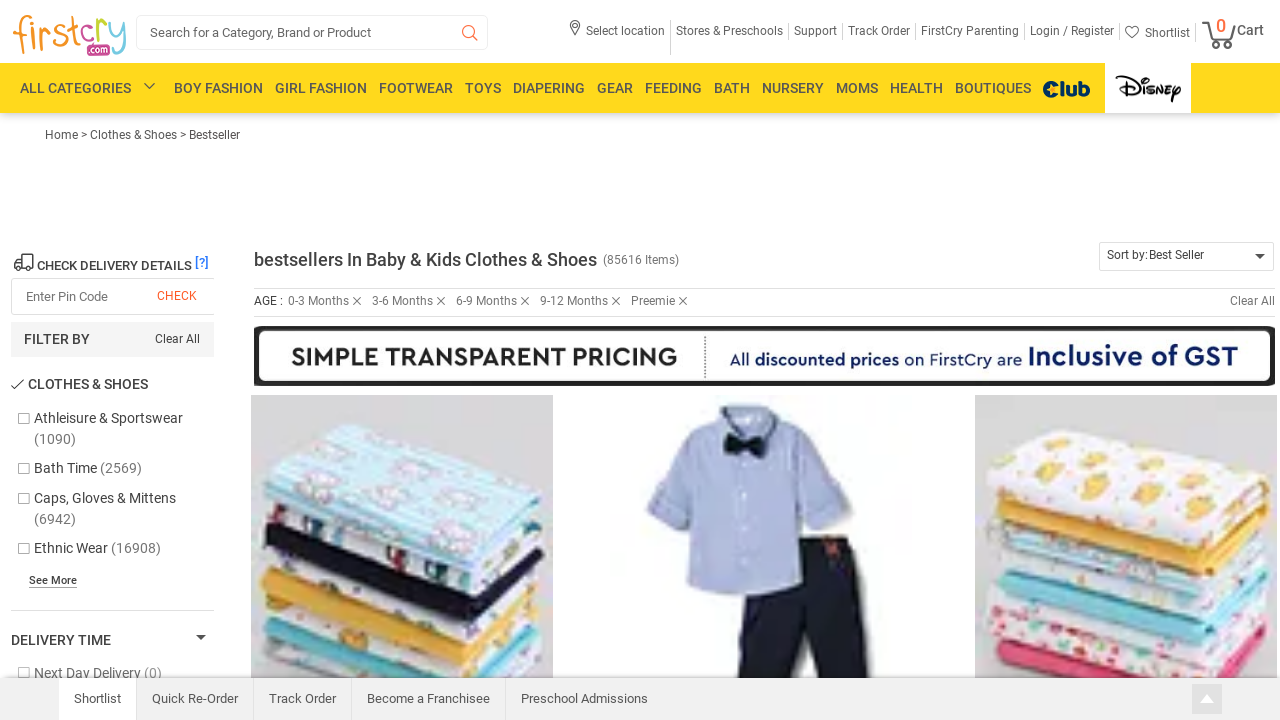

Retrieved search results header text: bestsellers In Baby & Kids Clothes & Shoes
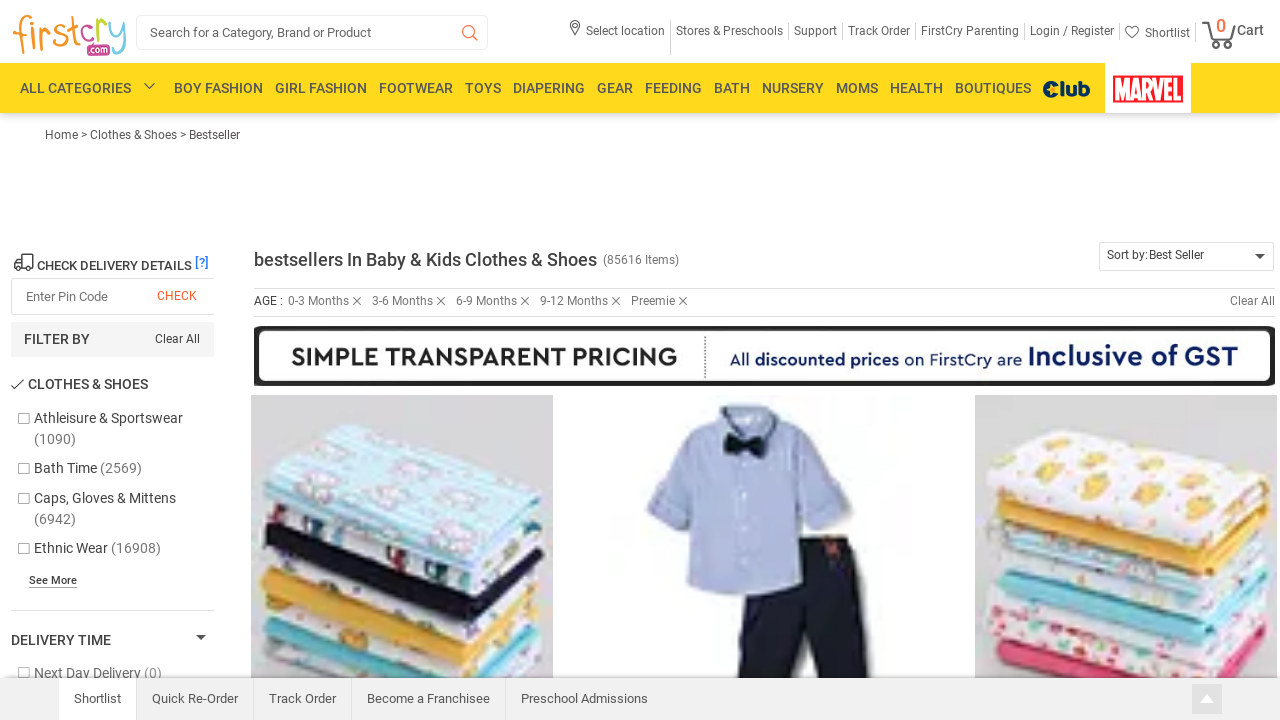

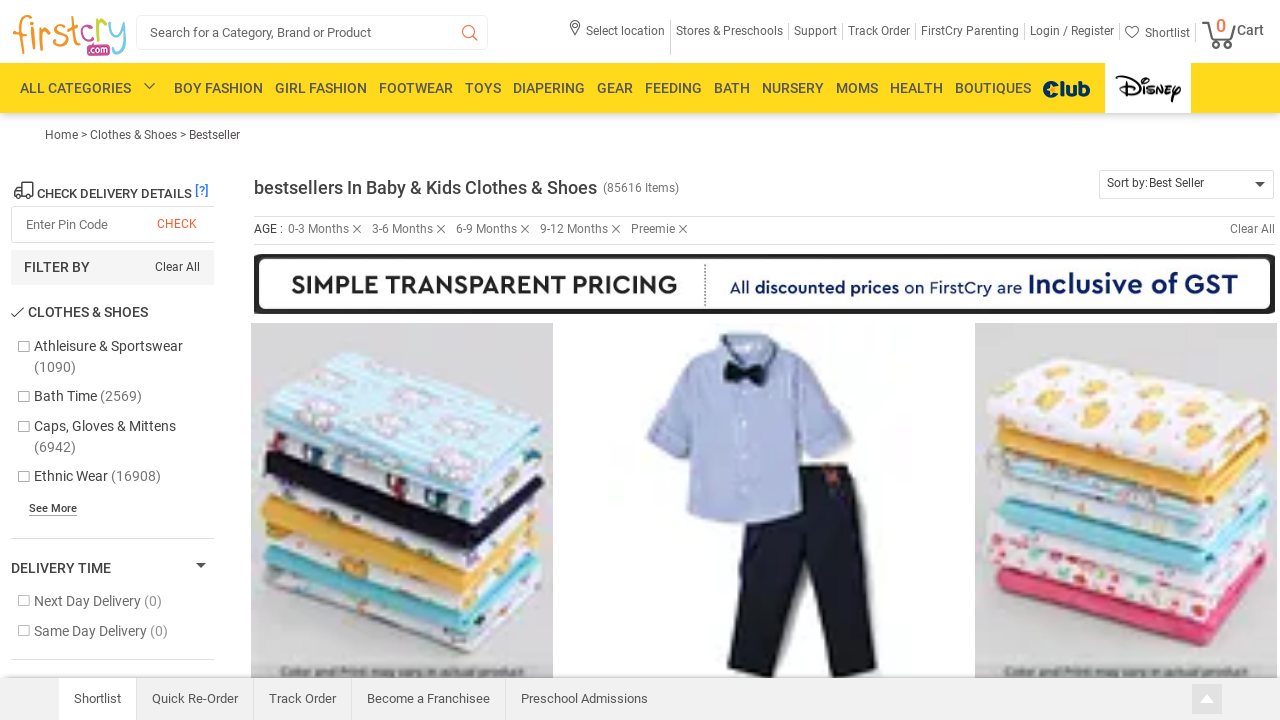